Simple browser automation test that navigates to YouTube and performs window maximize and minimize operations

Starting URL: https://youtube.com/

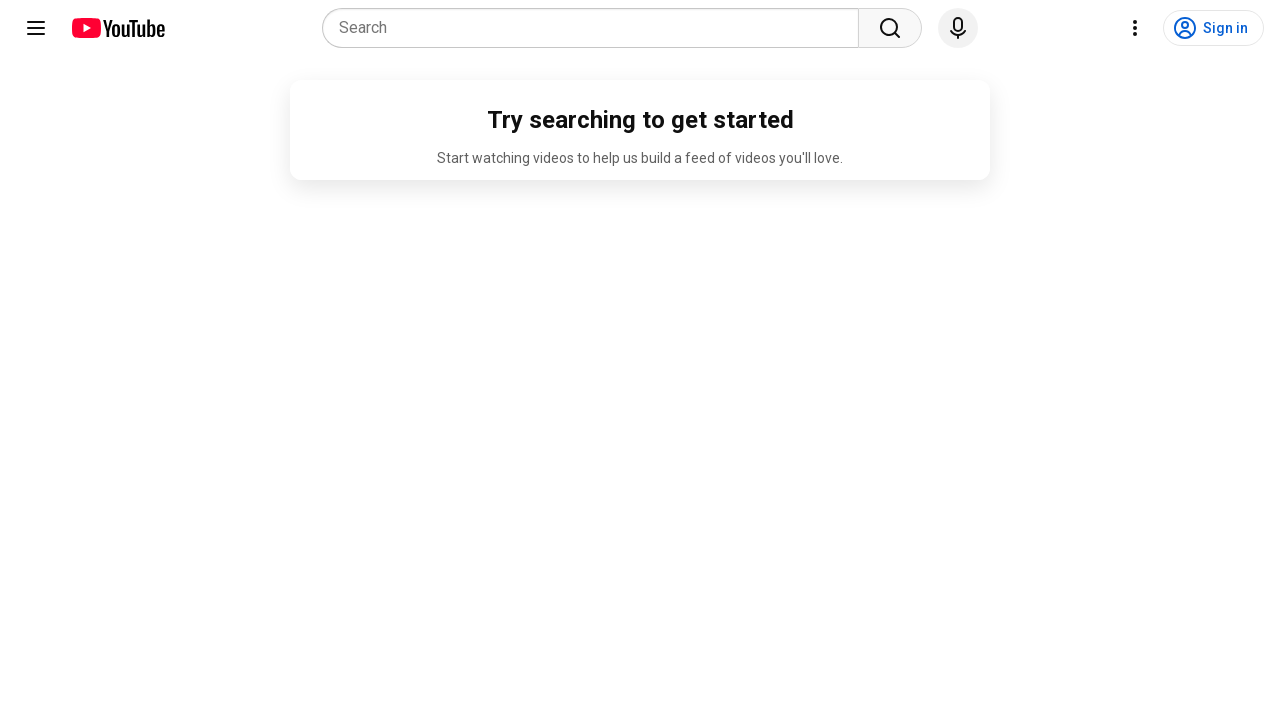

Maximized browser window to 1920x1080
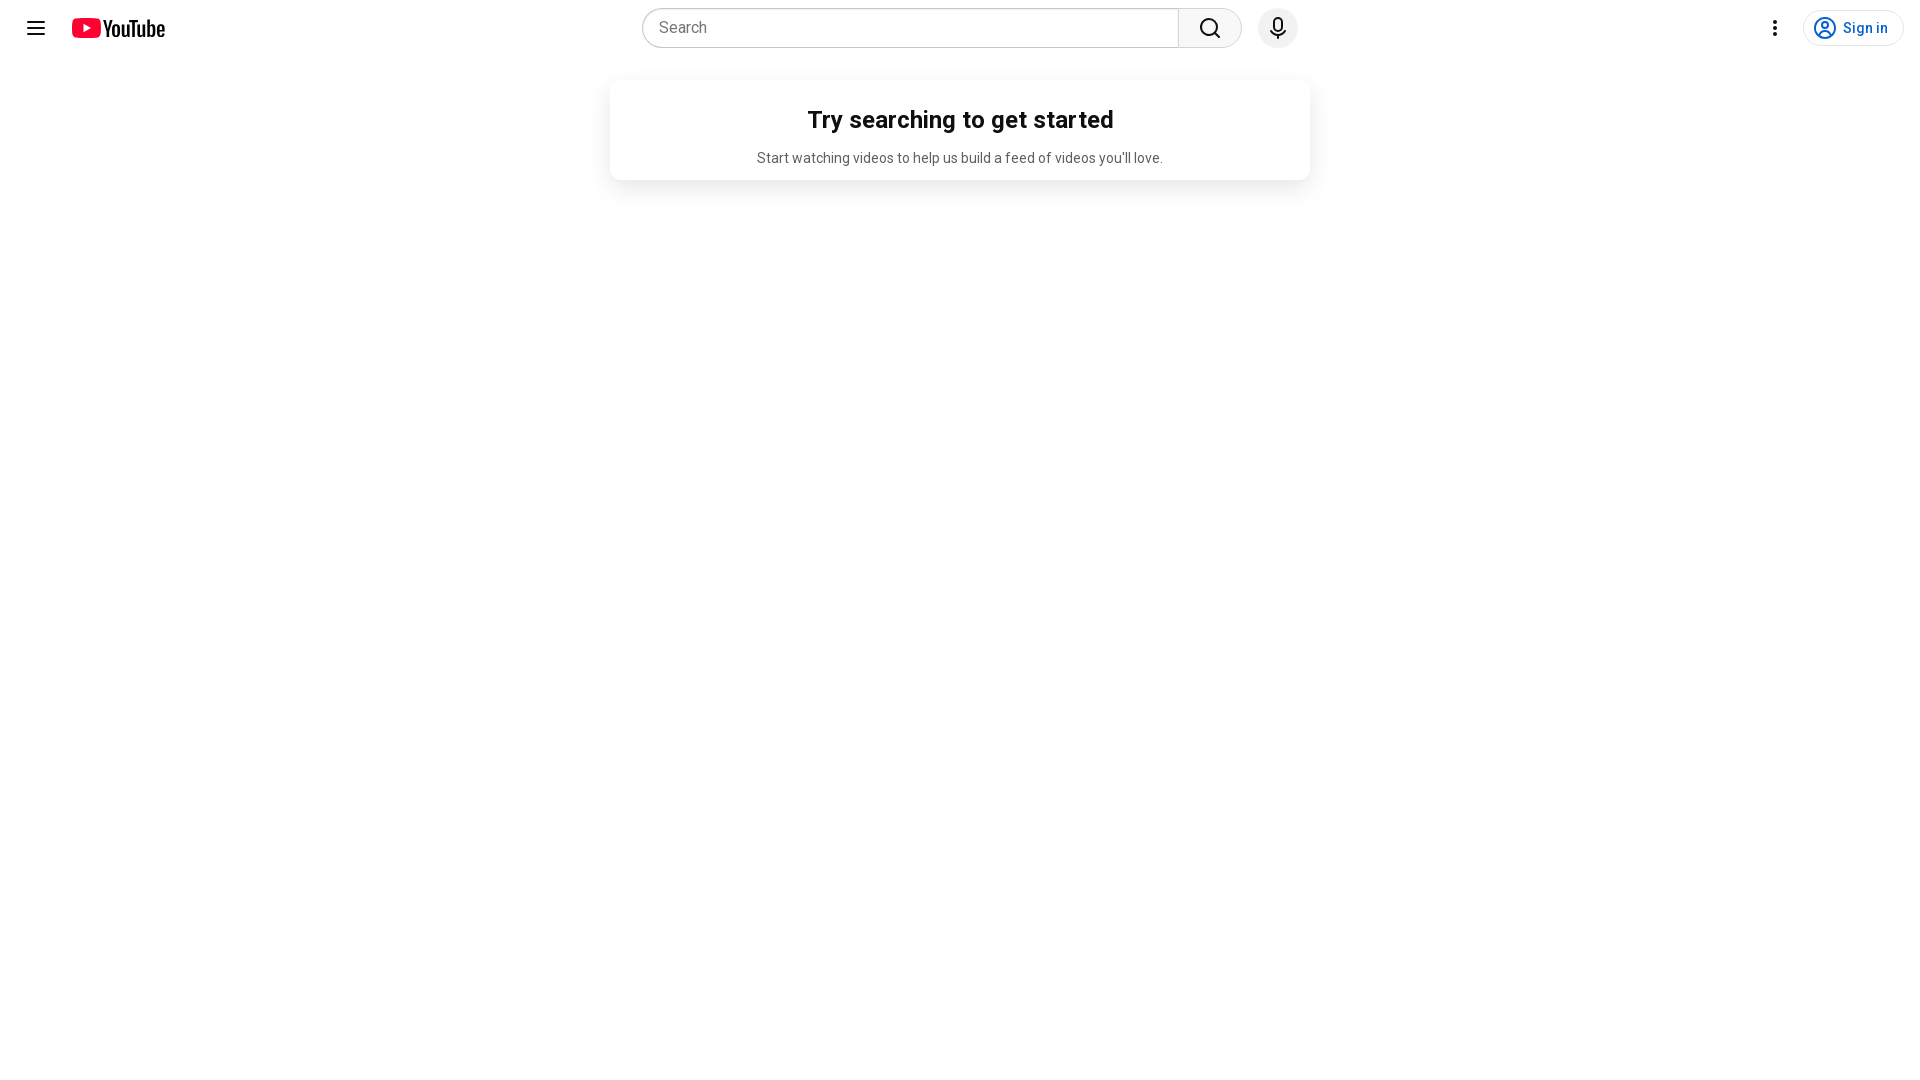

Waited for page to load (domcontentloaded)
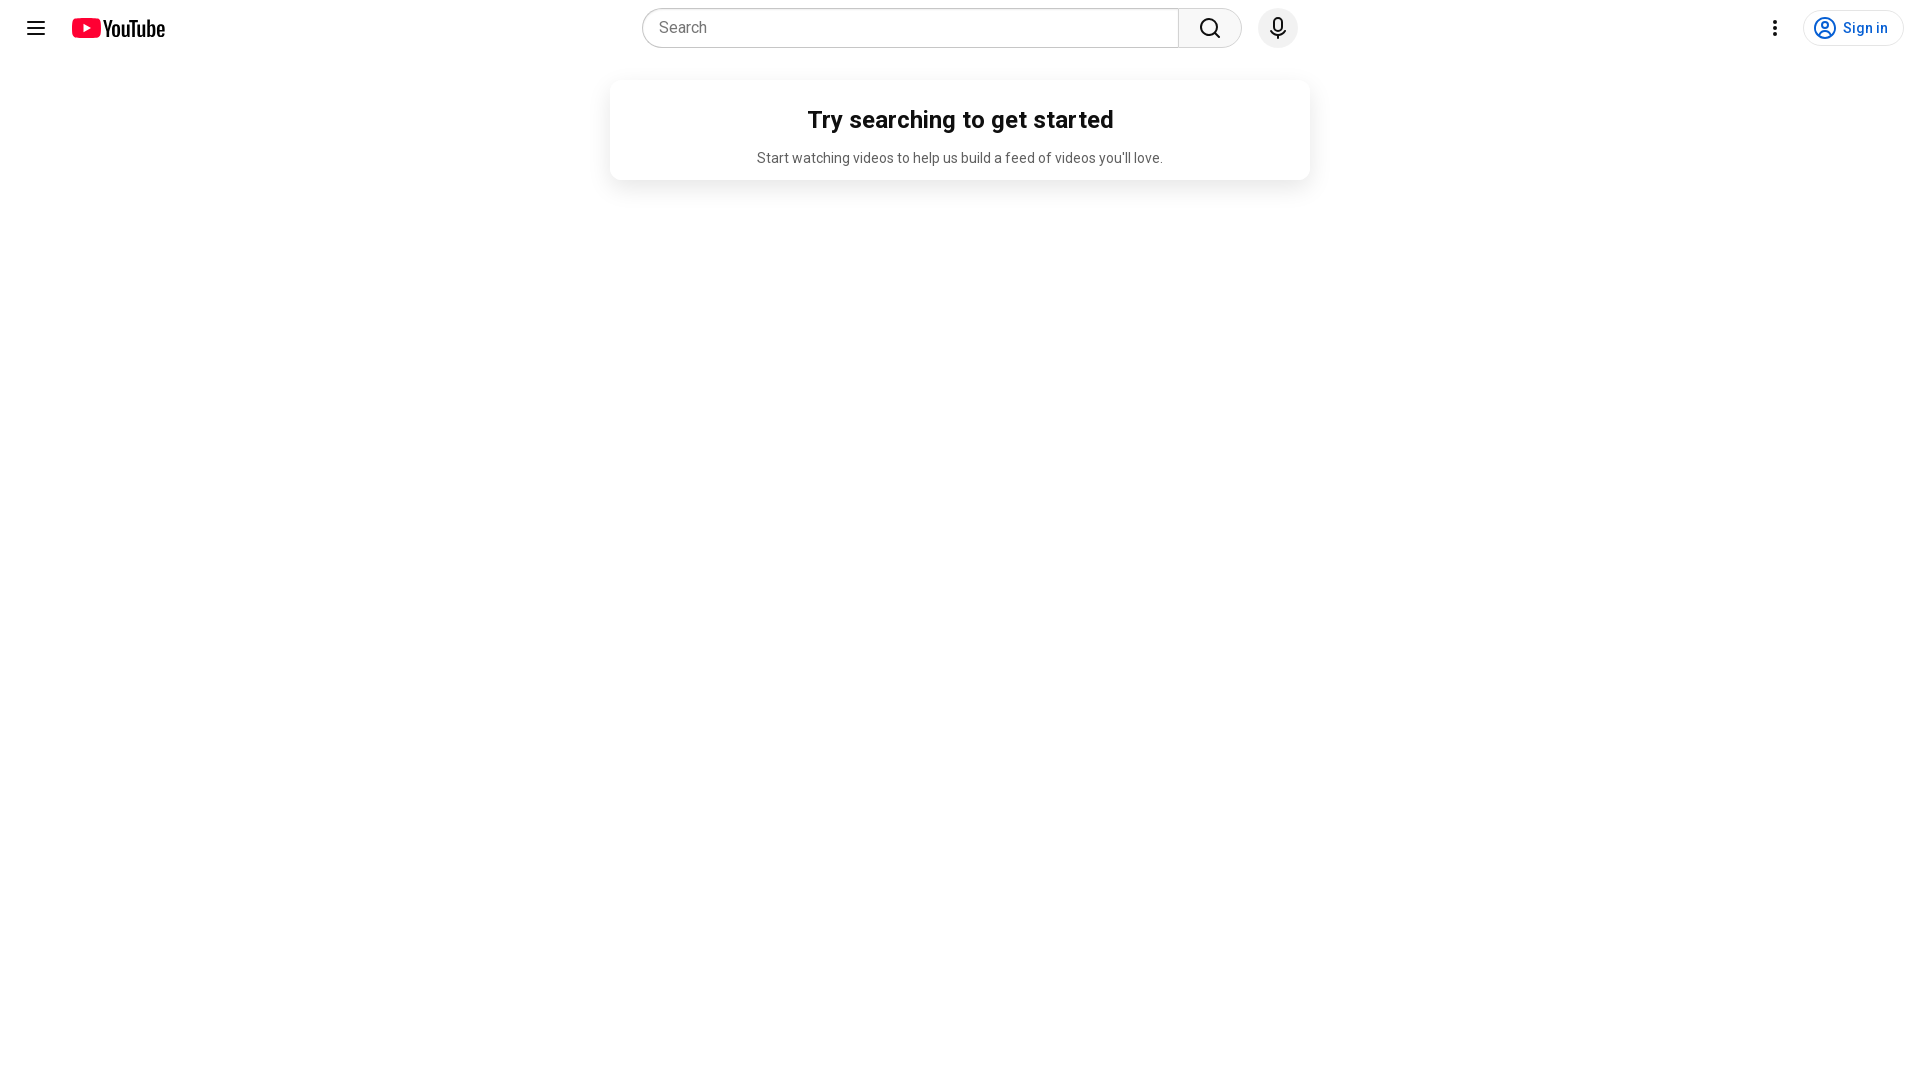

Minimized browser window to 800x600
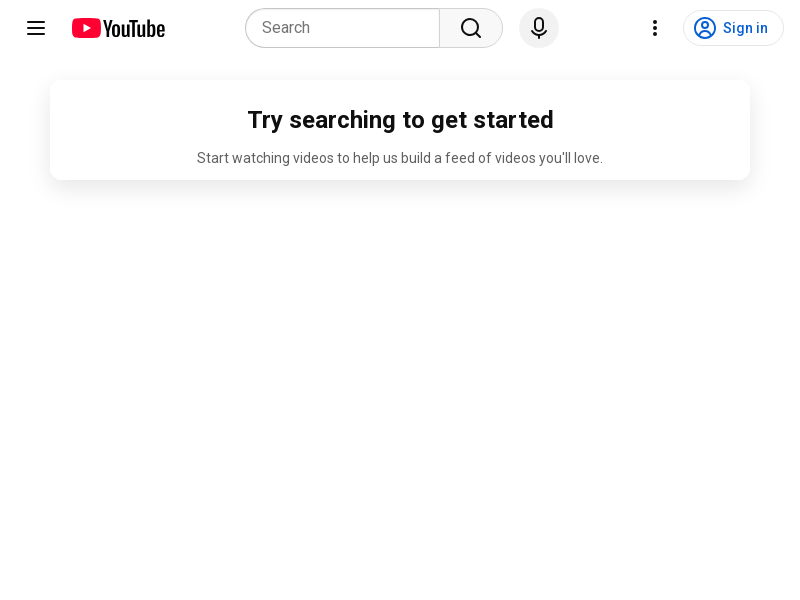

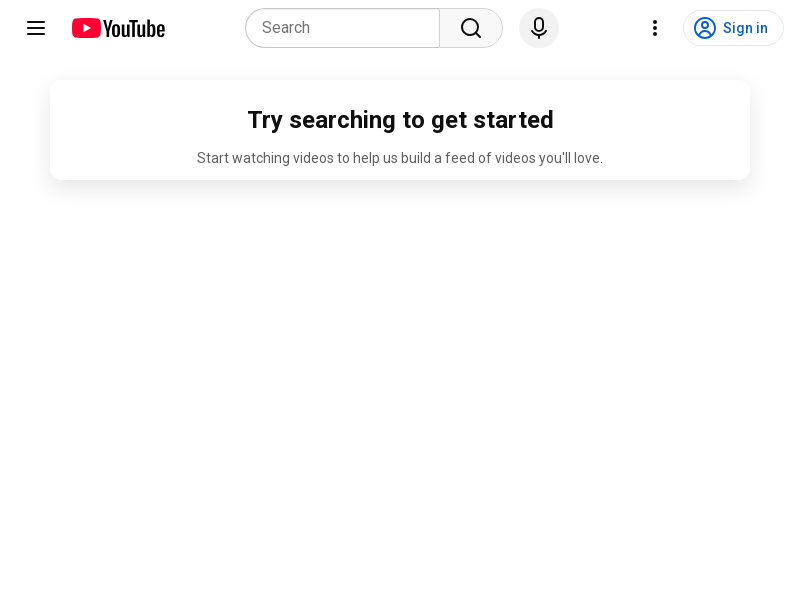